Tests pagination functionality by navigating through table pages using the next button until finding a specific row containing "Juan valdez"

Starting URL: http://syntaxprojects.com/table-pagination-demo.php

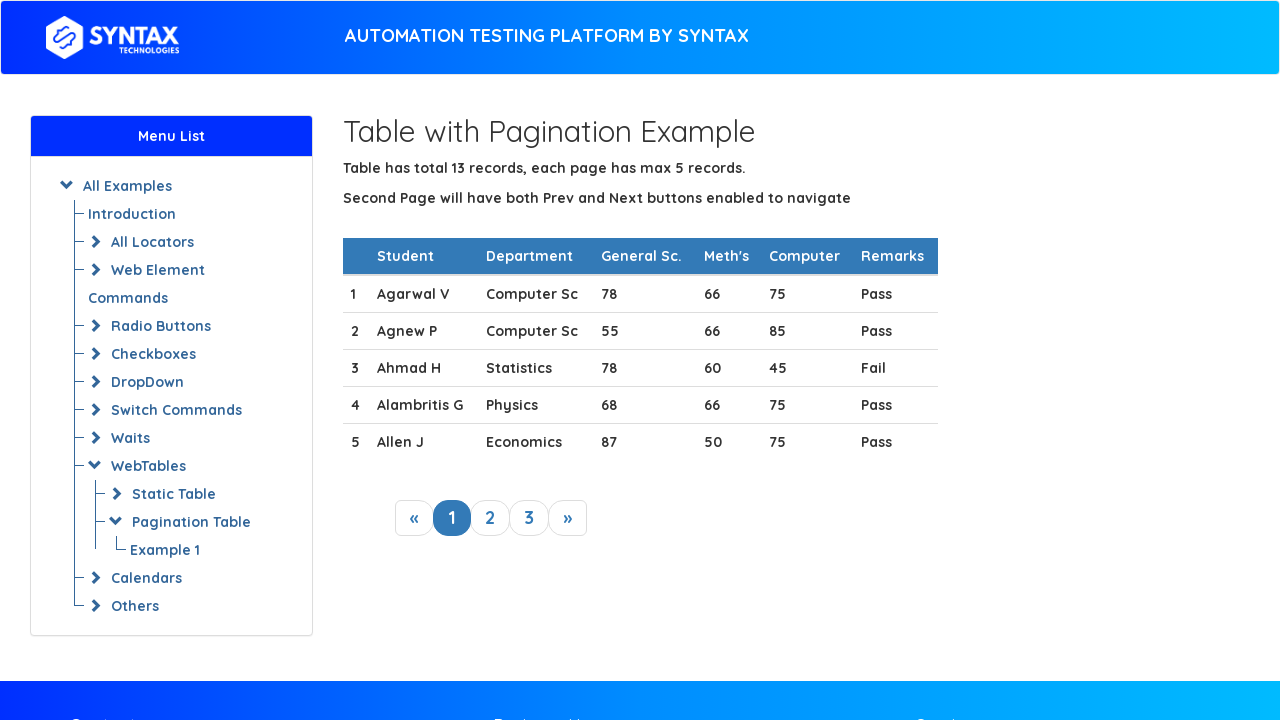

Waited for table to load
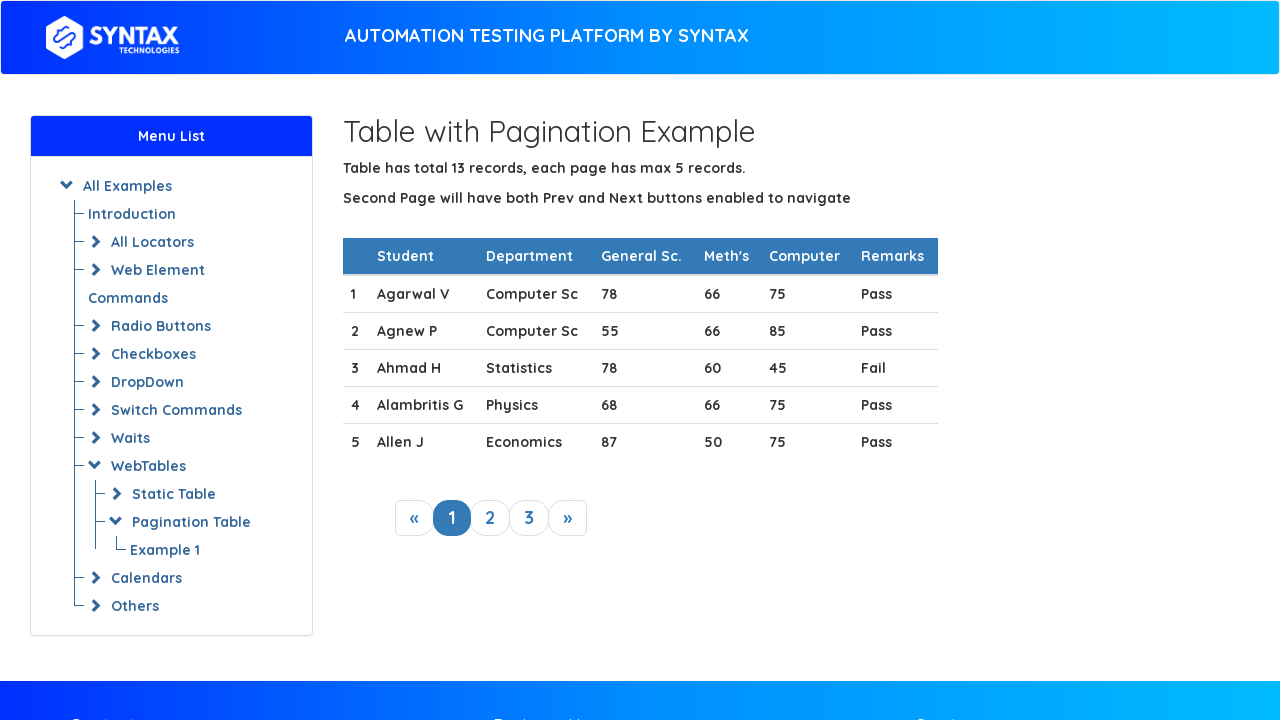

Retrieved all visible rows from current page
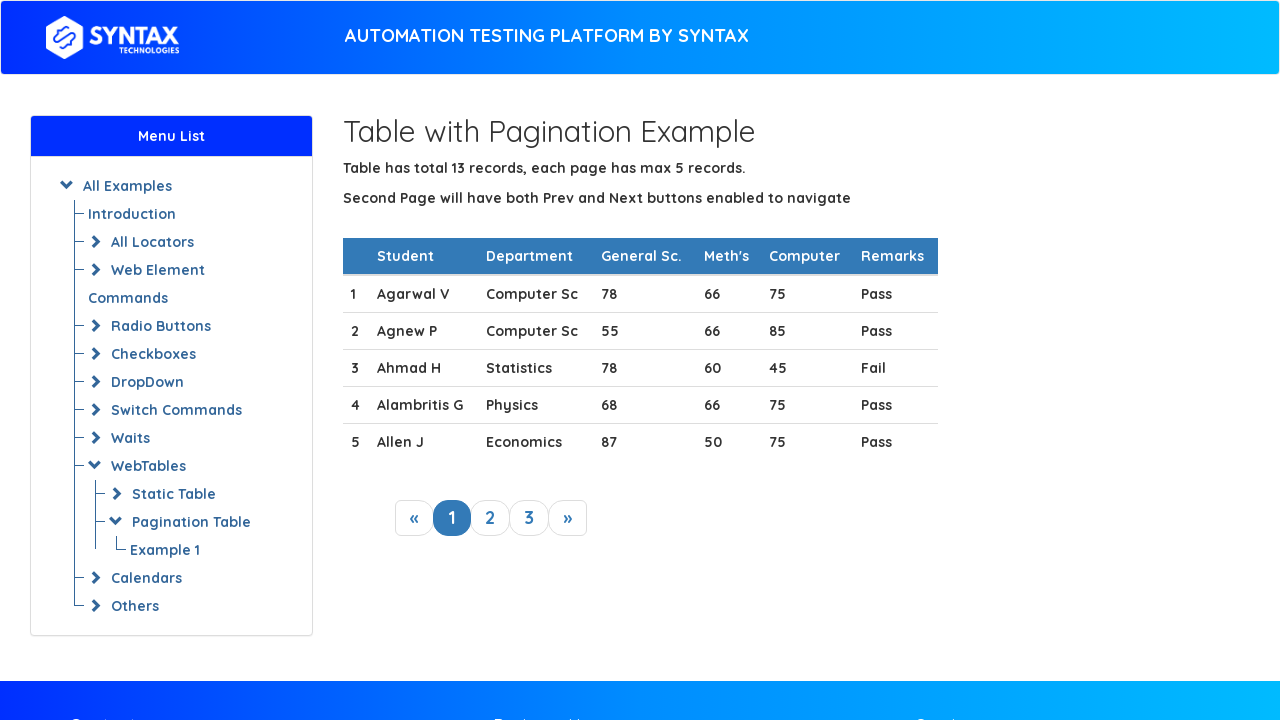

Clicked next button to navigate to next page at (568, 518) on xpath=//*[@id='myPager']/li[5]/a
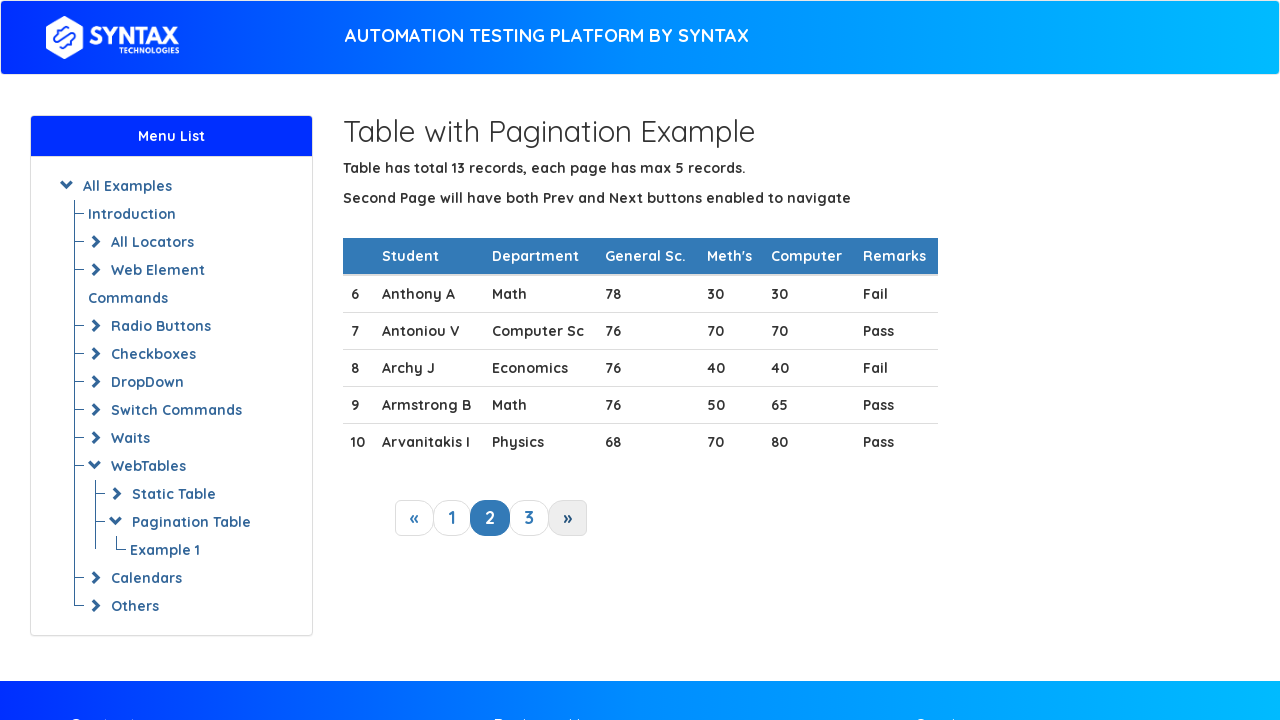

Waited for table content to update after pagination
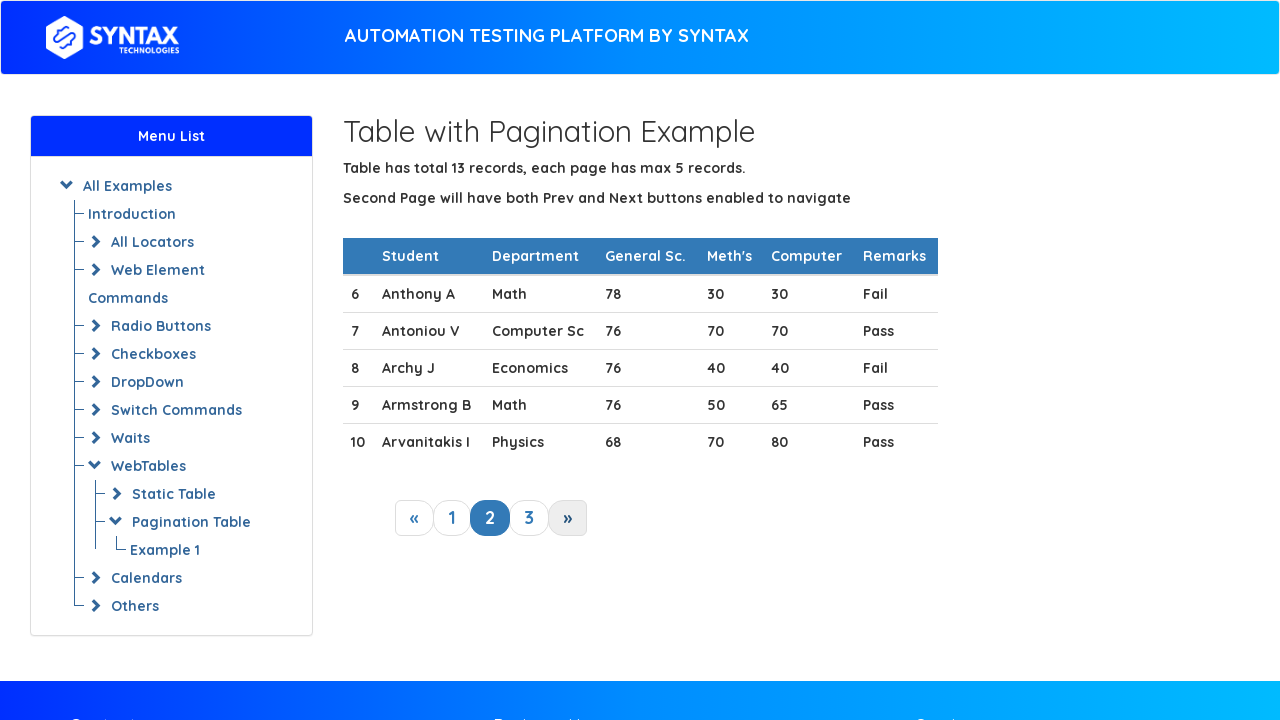

Retrieved all visible rows from current page
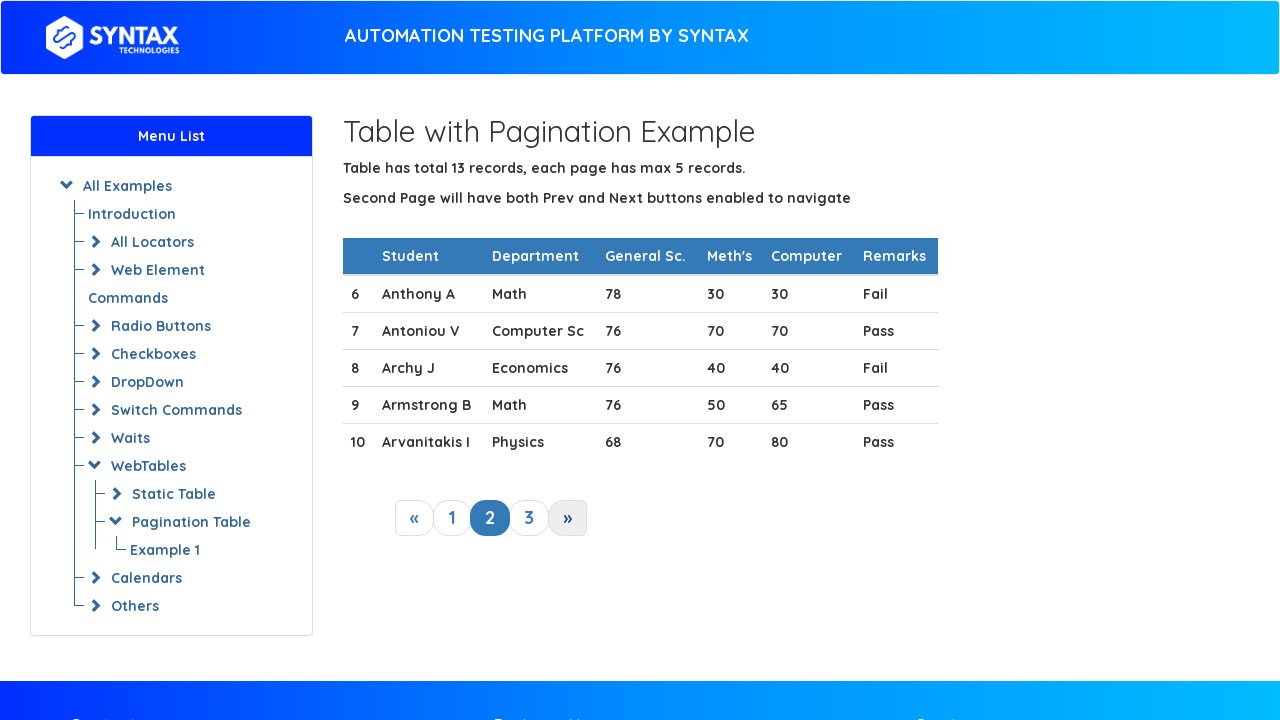

Clicked next button to navigate to next page at (568, 518) on xpath=//*[@id='myPager']/li[5]/a
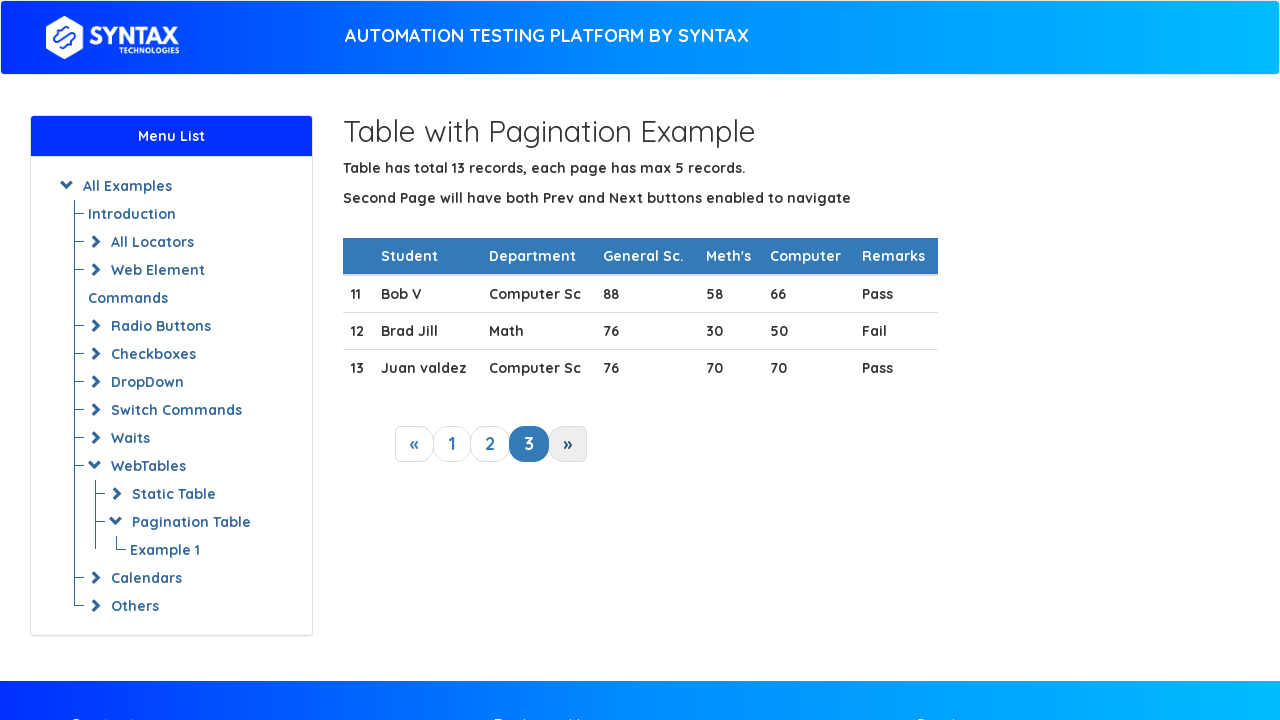

Waited for table content to update after pagination
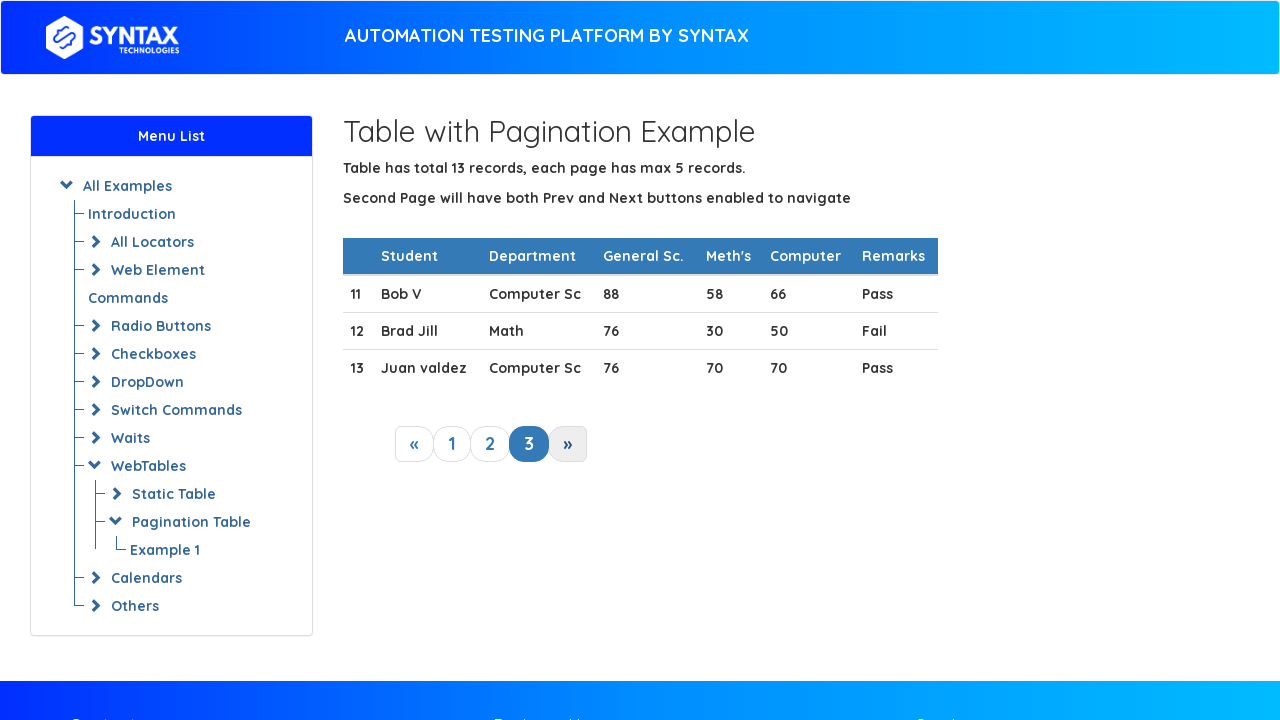

Retrieved all visible rows from current page
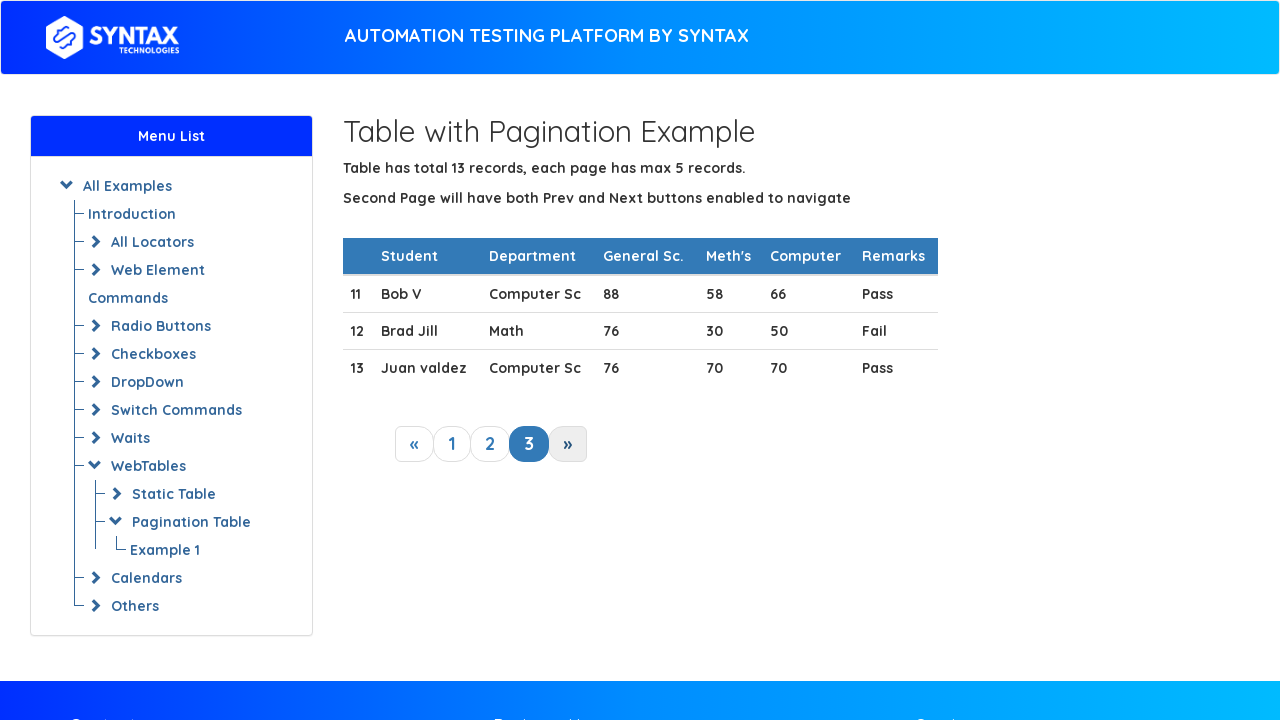

Found row containing 'Juan valdez'
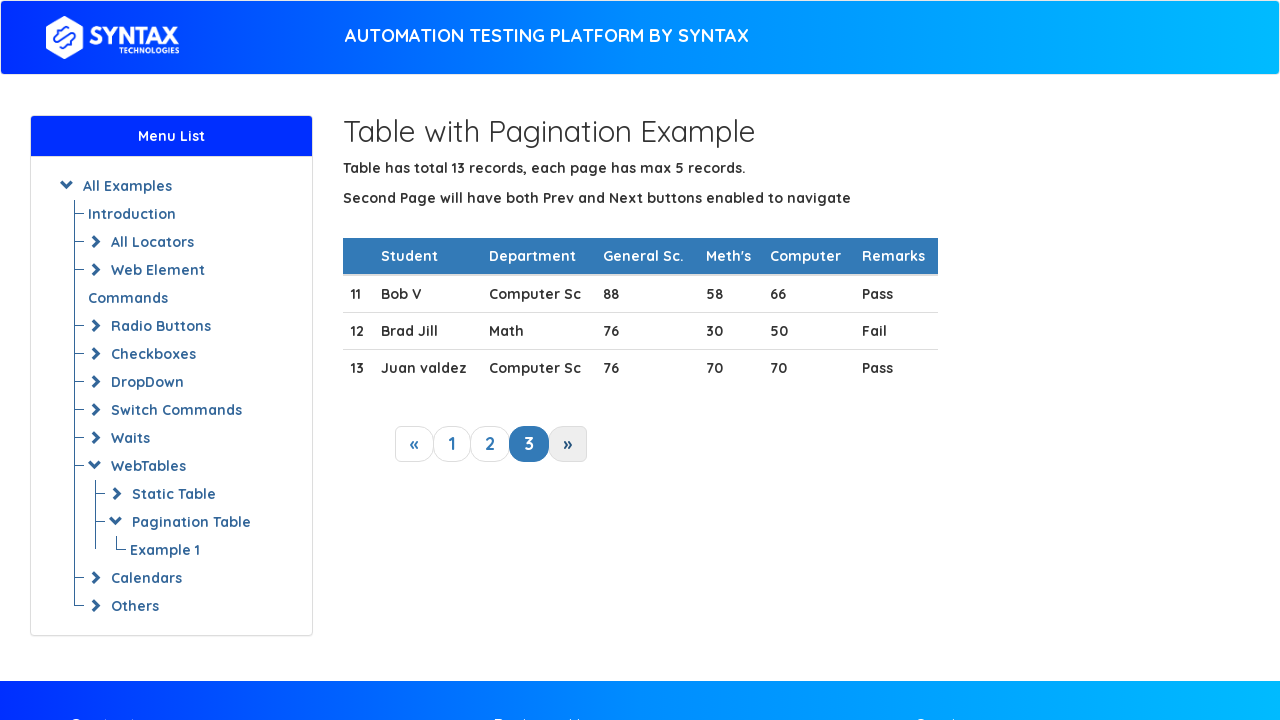

Assertion passed: row containing 'Juan valdez' was found
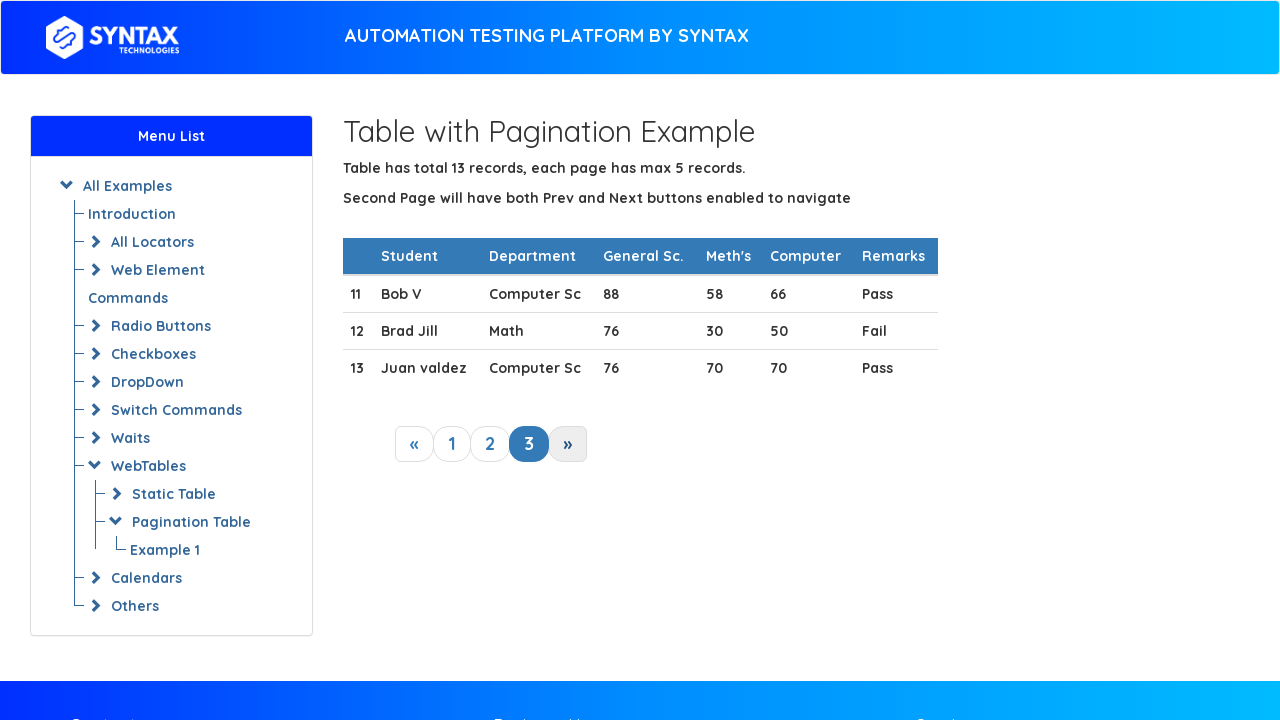

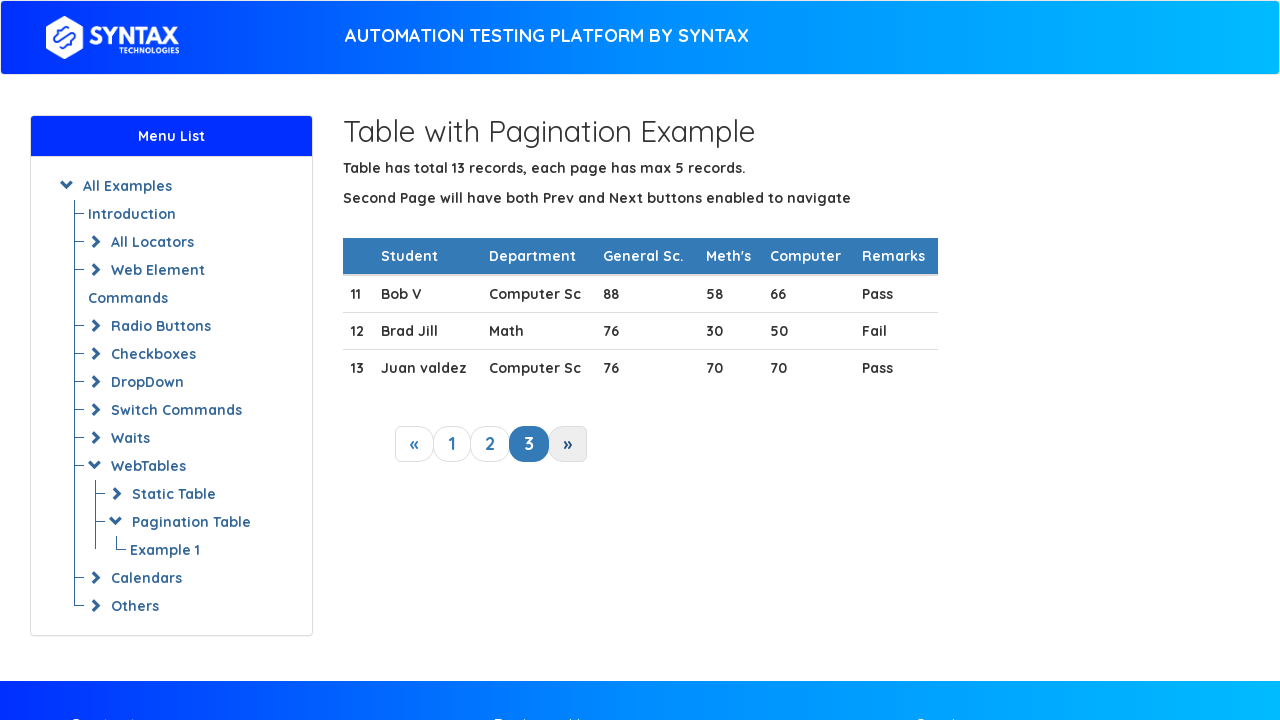